Tests drag and drop functionality on jQuery UI demo page by dragging an element and dropping it onto a target element

Starting URL: https://jqueryui.com/droppable/

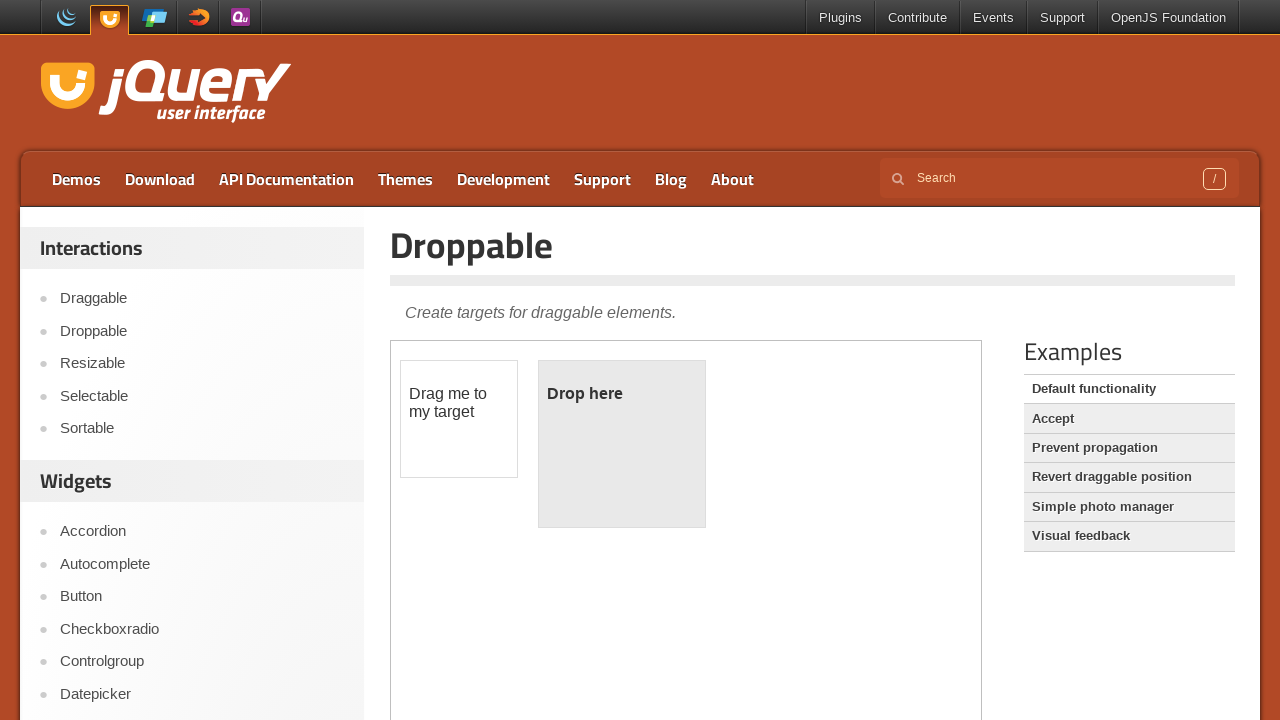

Located the first iframe containing the drag and drop demo
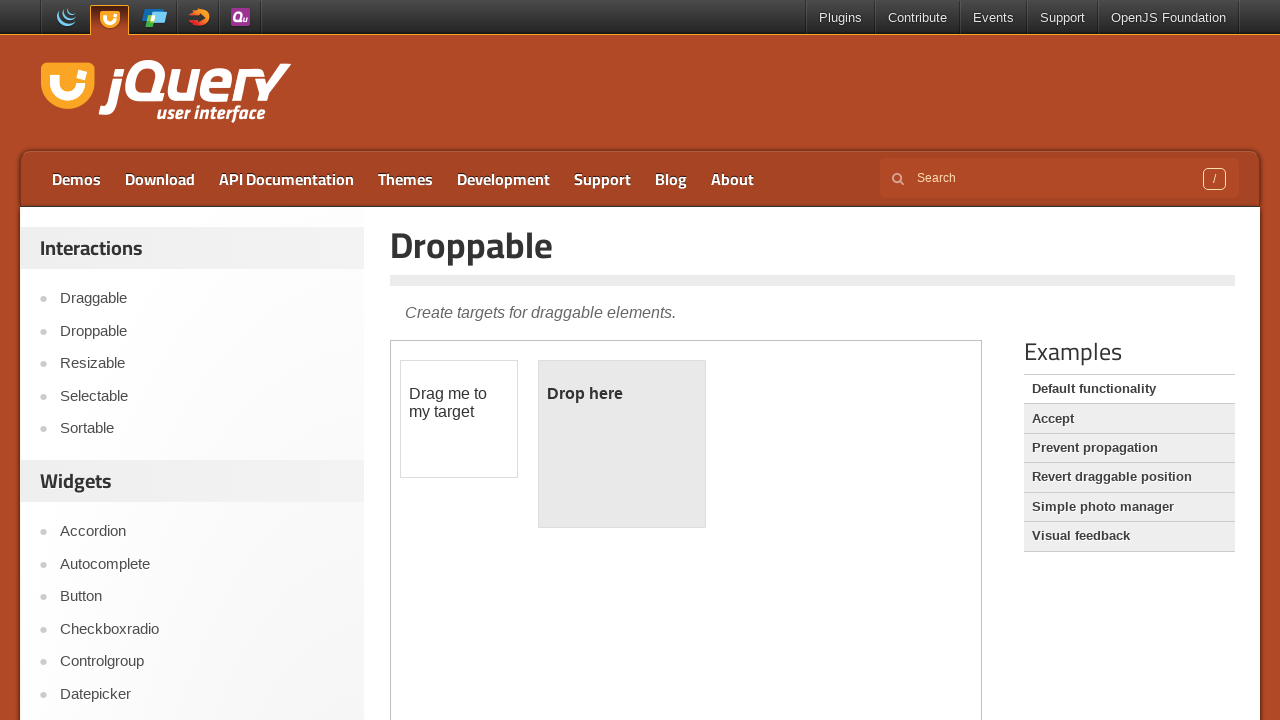

Located the draggable element with id 'draggable'
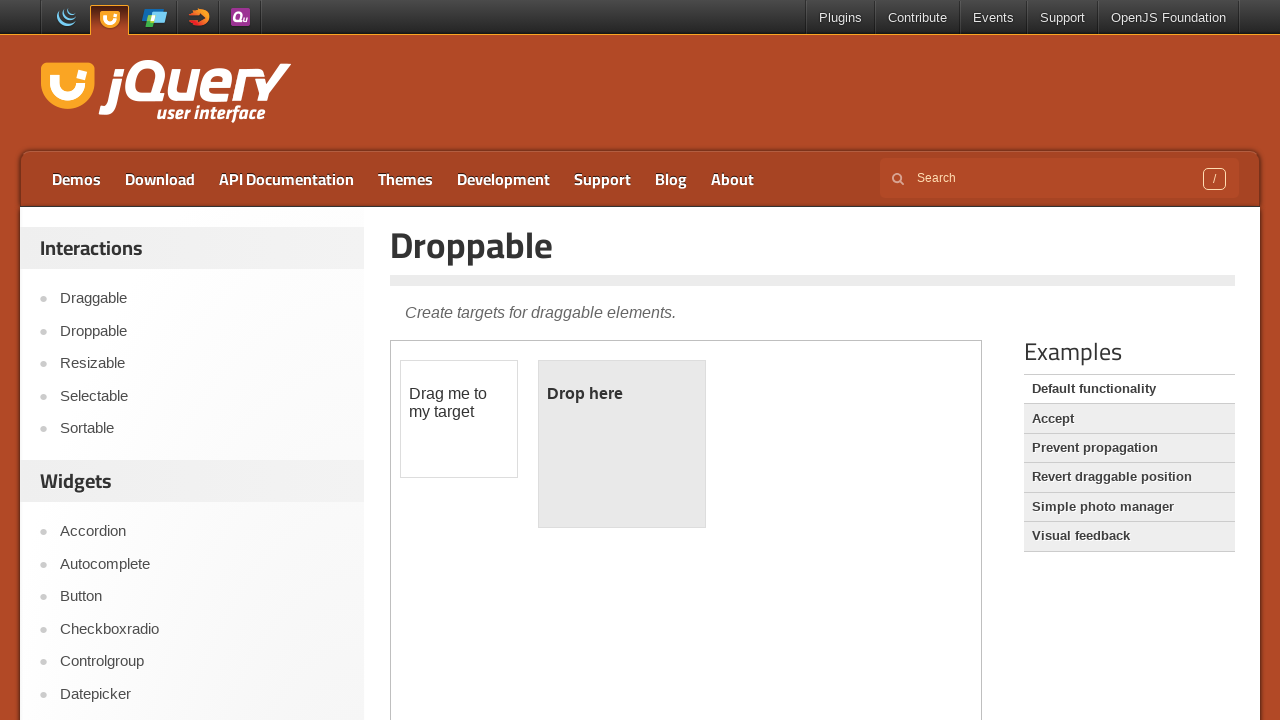

Located the droppable target element with id 'droppable'
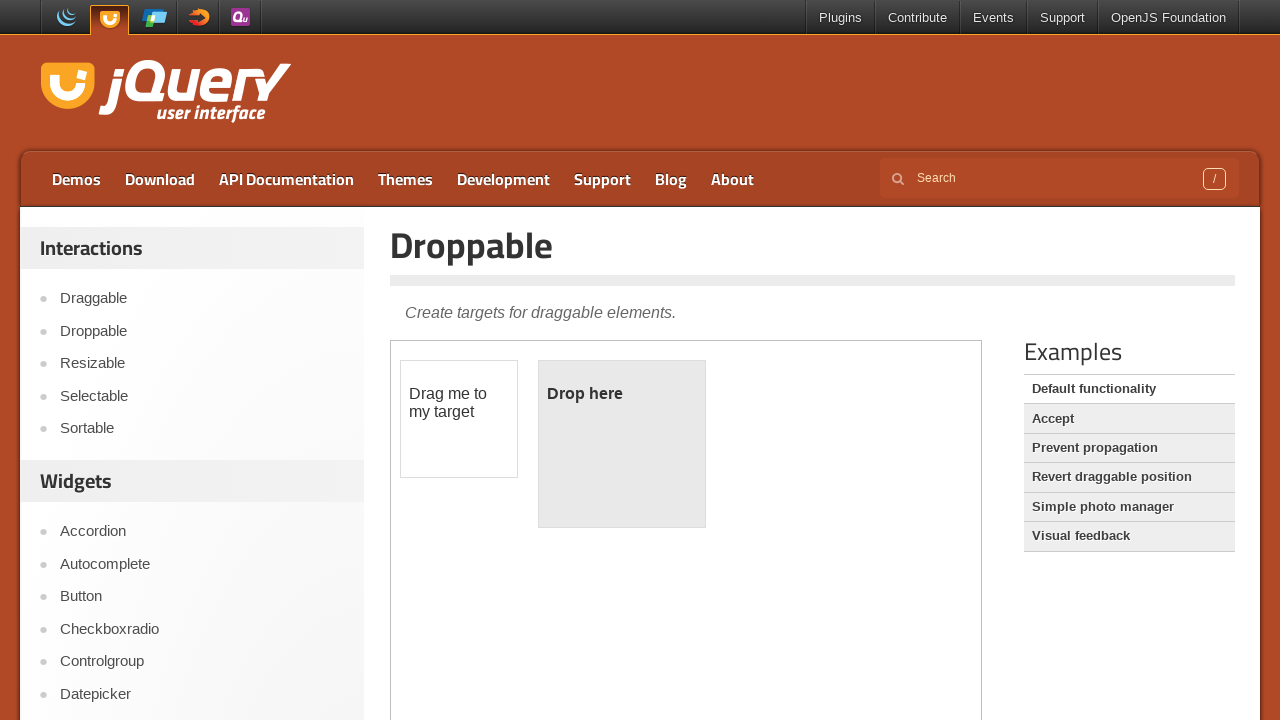

Dragged the draggable element and dropped it onto the droppable target at (622, 444)
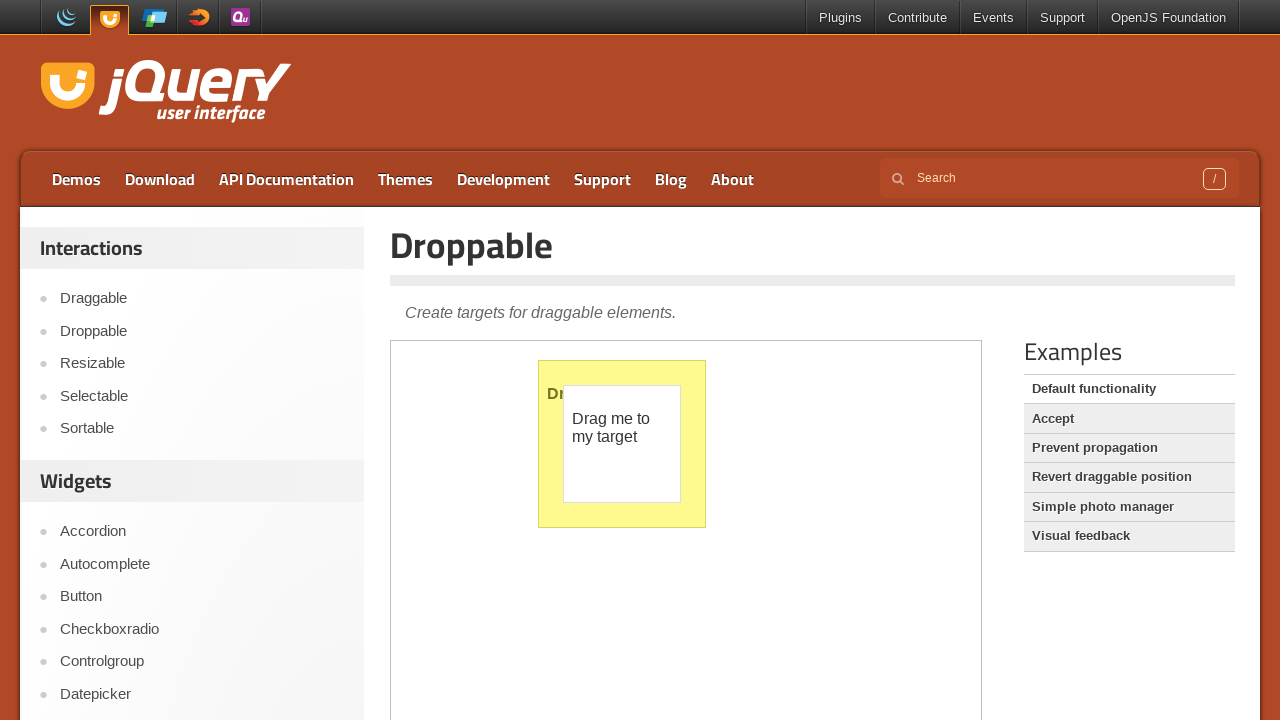

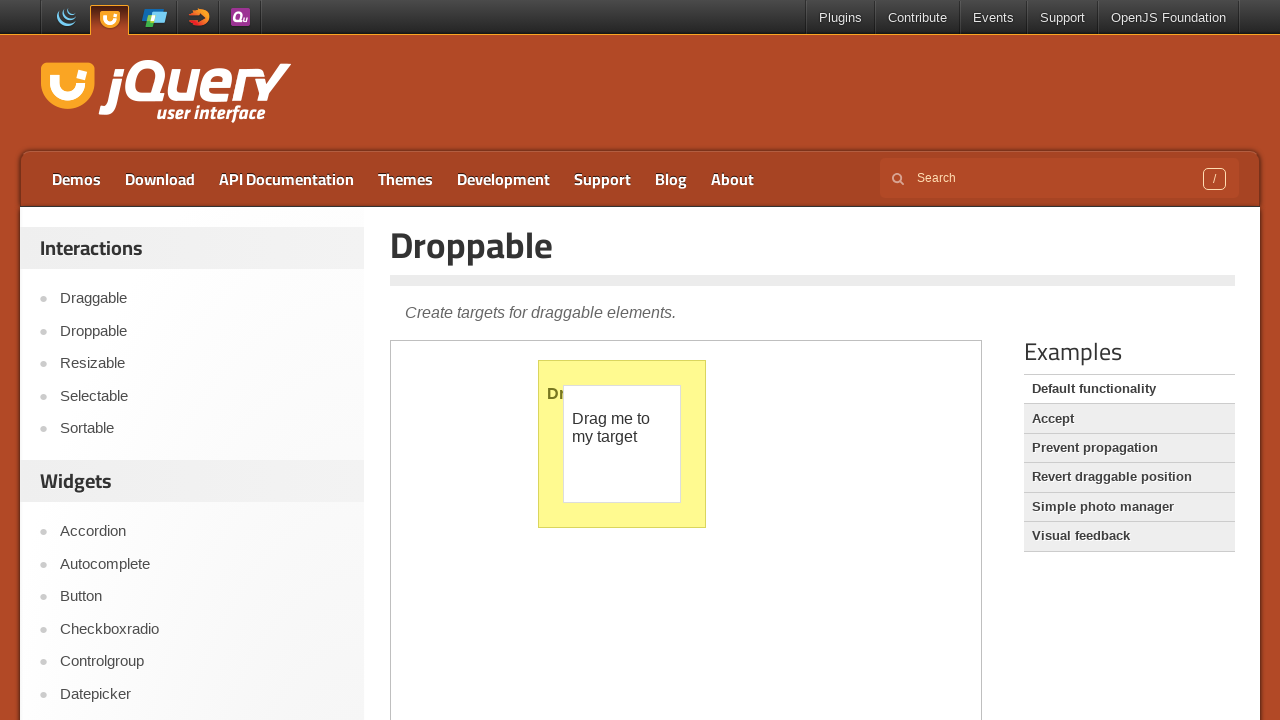